Tests search functionality by navigating to the search page, entering a programming language name, and verifying that search results contain the searched term

Starting URL: http://www.99-bottles-of-beer.net/

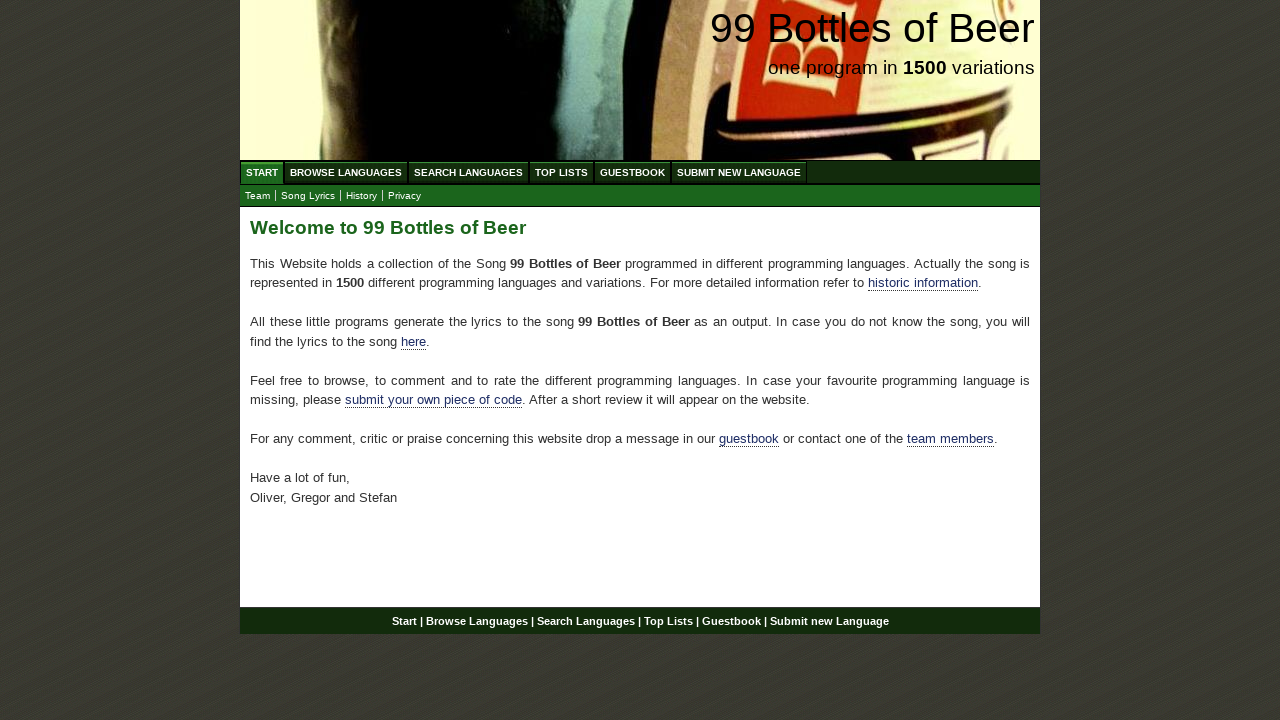

Clicked on Search Languages menu at (468, 172) on xpath=//ul[@id='menu']/li/a[@href='/search.html']
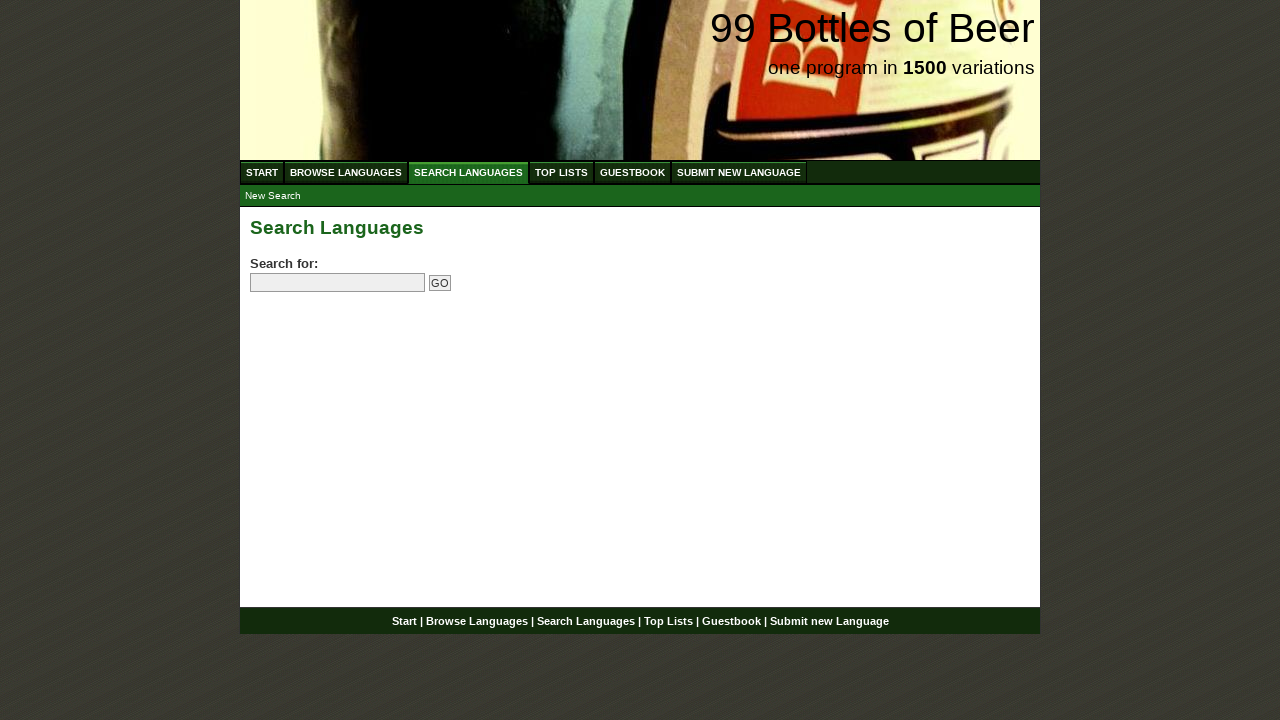

Clicked on the search field at (338, 283) on input[name='search']
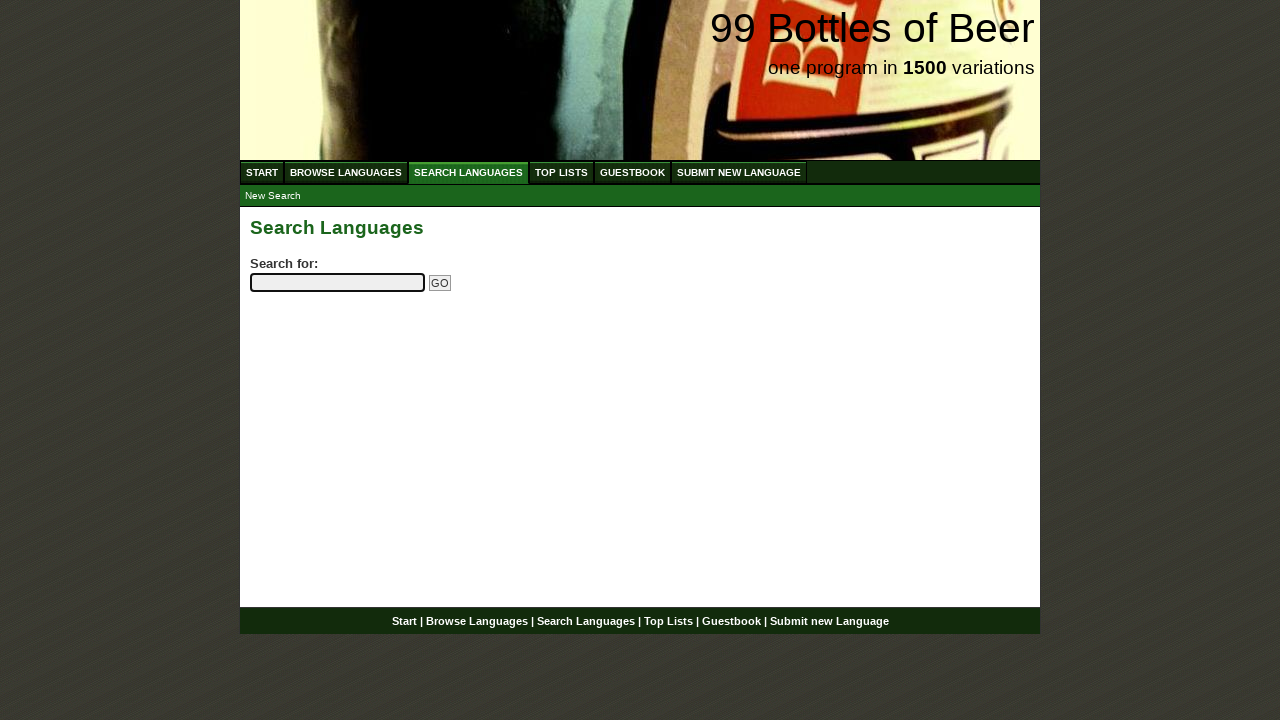

Entered 'python' in the search field on input[name='search']
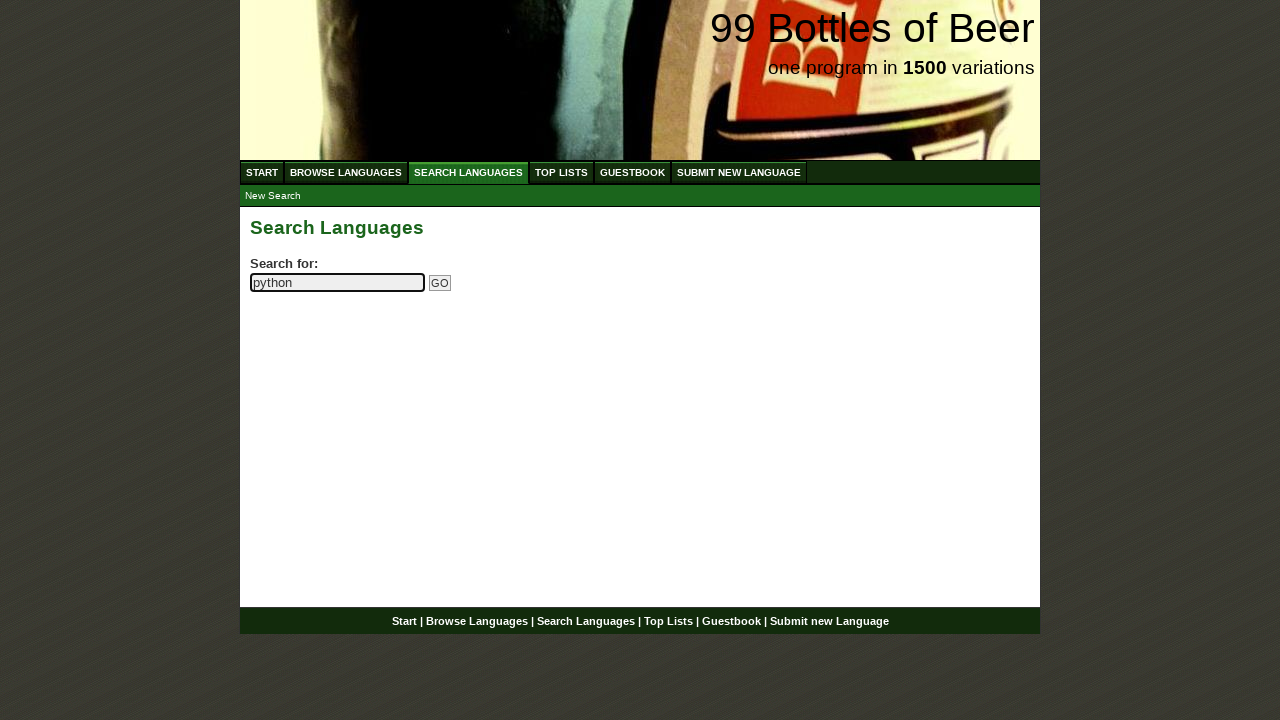

Clicked the Go button to submit search at (440, 283) on input[name='submitsearch']
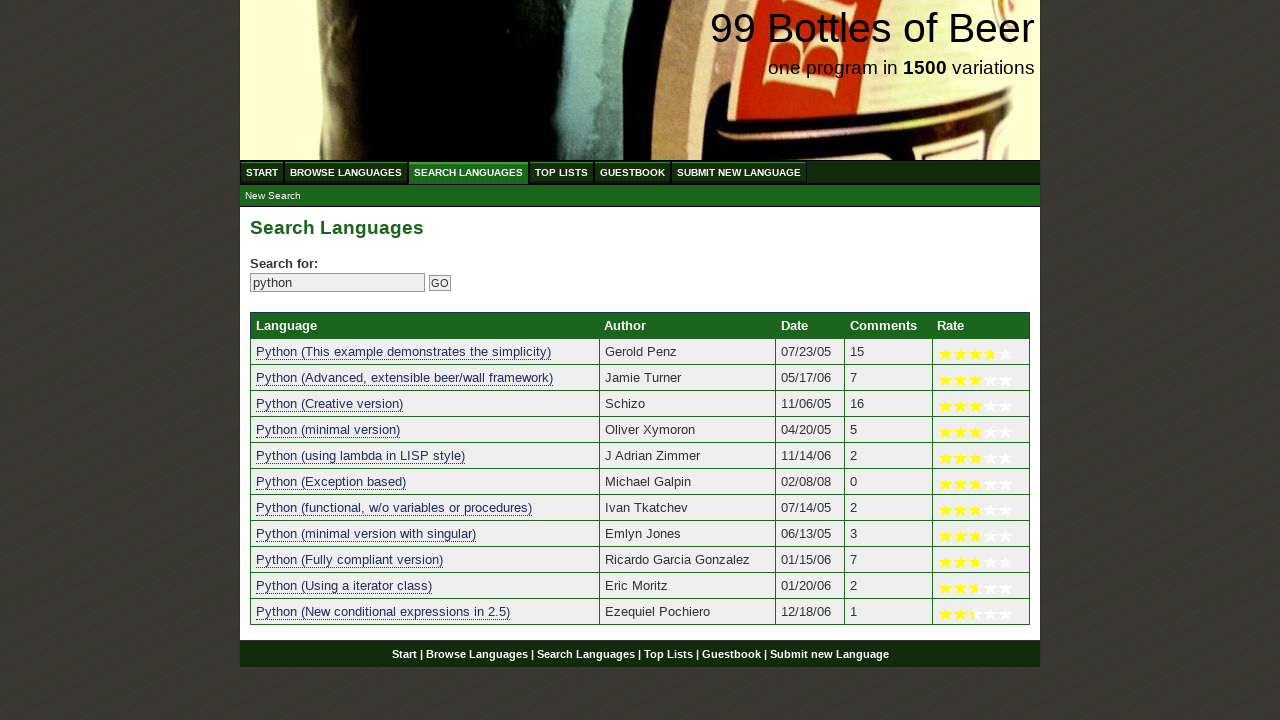

Search results loaded successfully
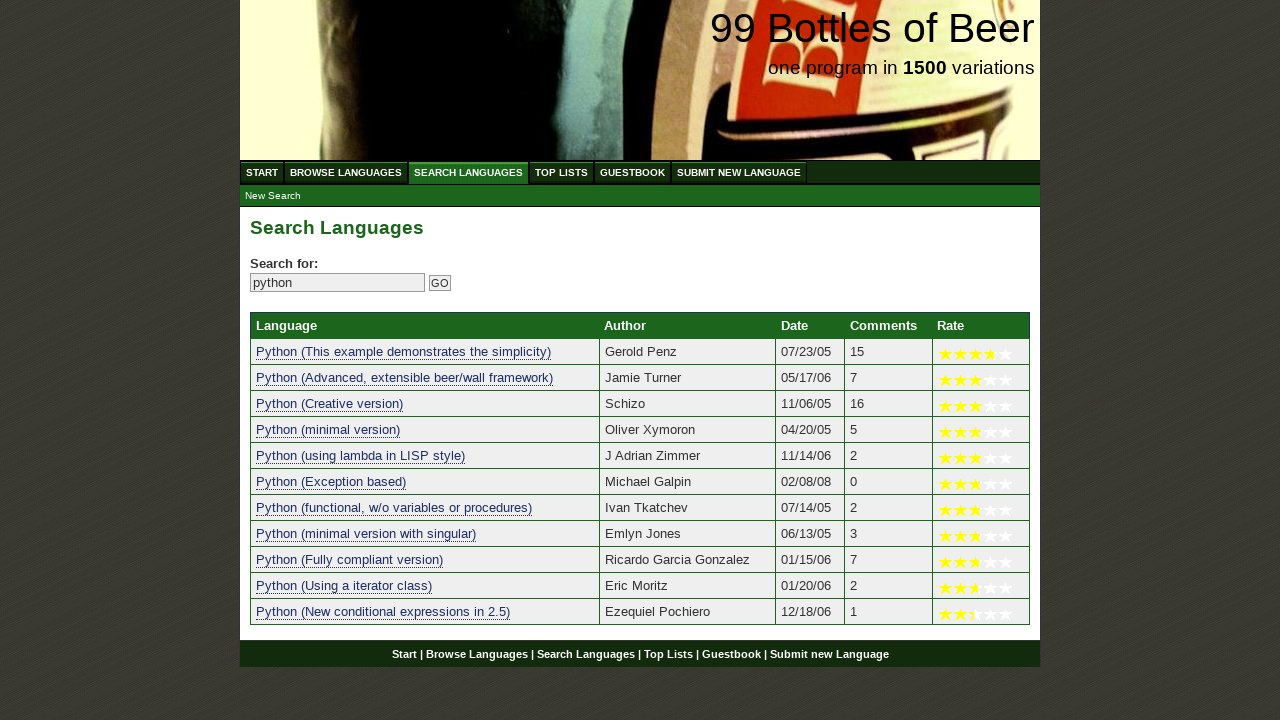

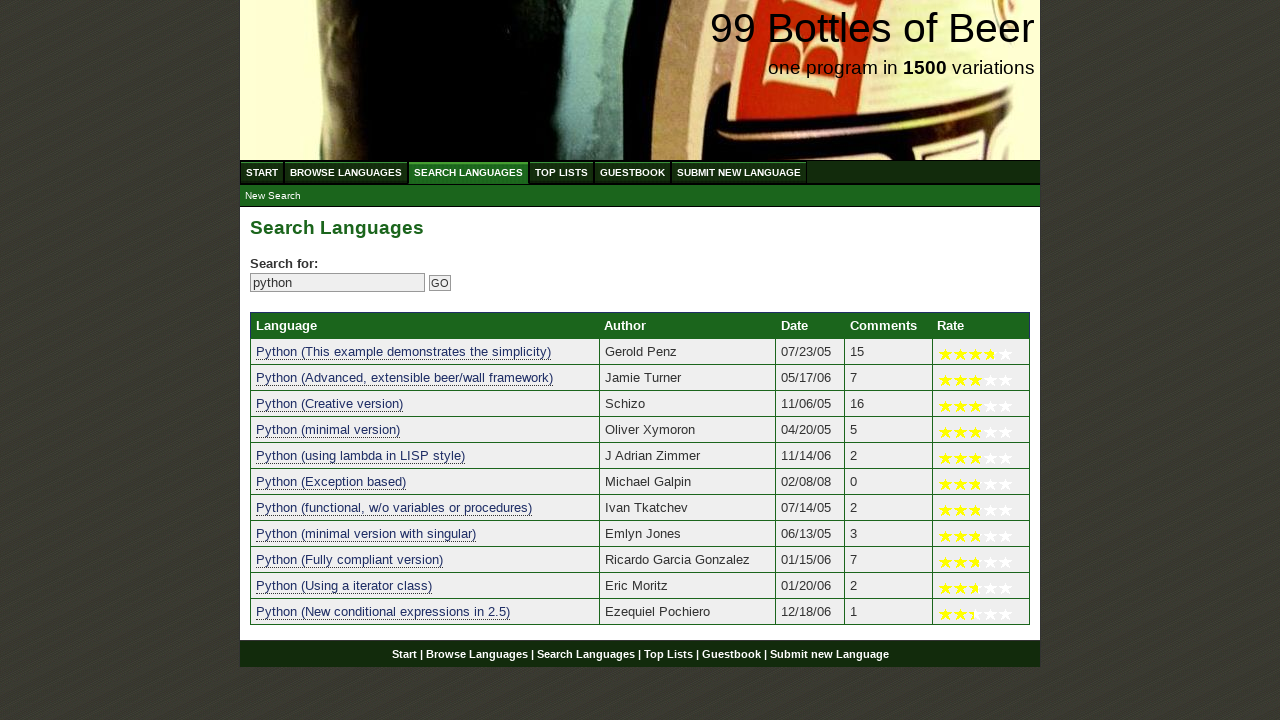